Navigates to jQuery UI website, interacts with the draggable demo by switching to its iframe and reading text, then navigates to the droppable section

Starting URL: http://jqueryui.com/

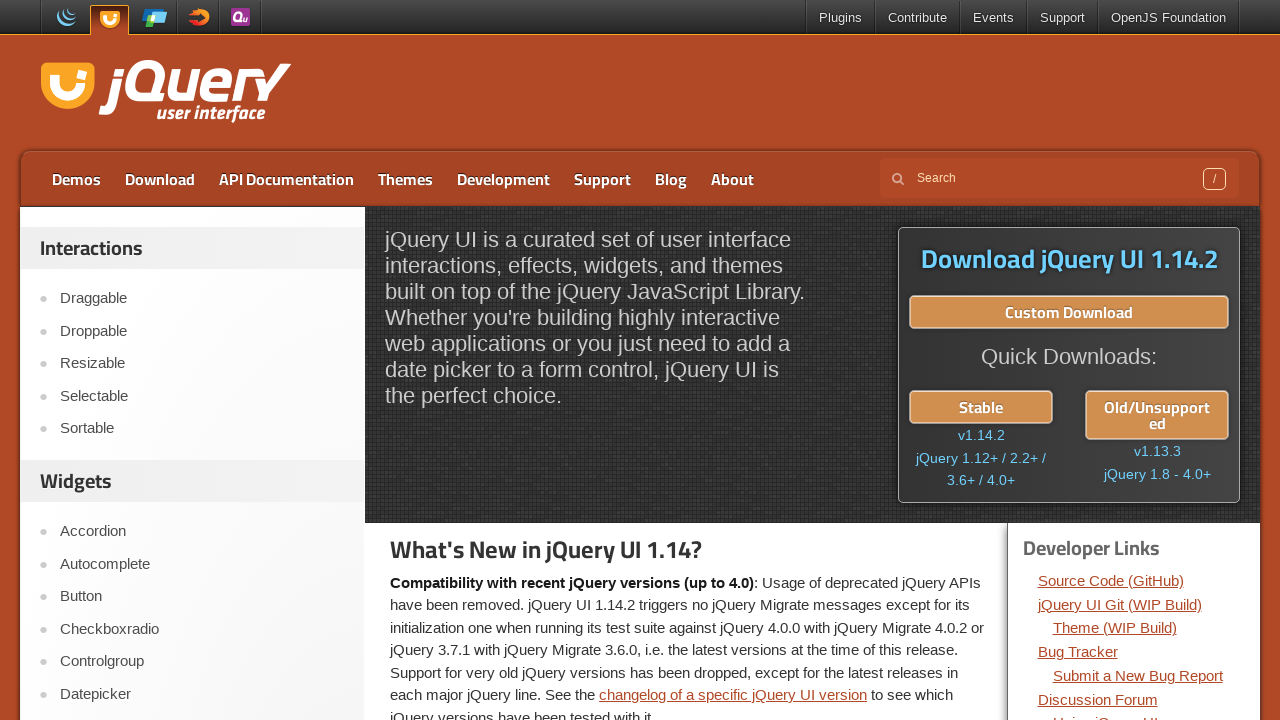

Clicked the draggable button in the sidebar at (202, 299) on xpath=//*[@id='sidebar']/aside[1]/ul/li[1]/a
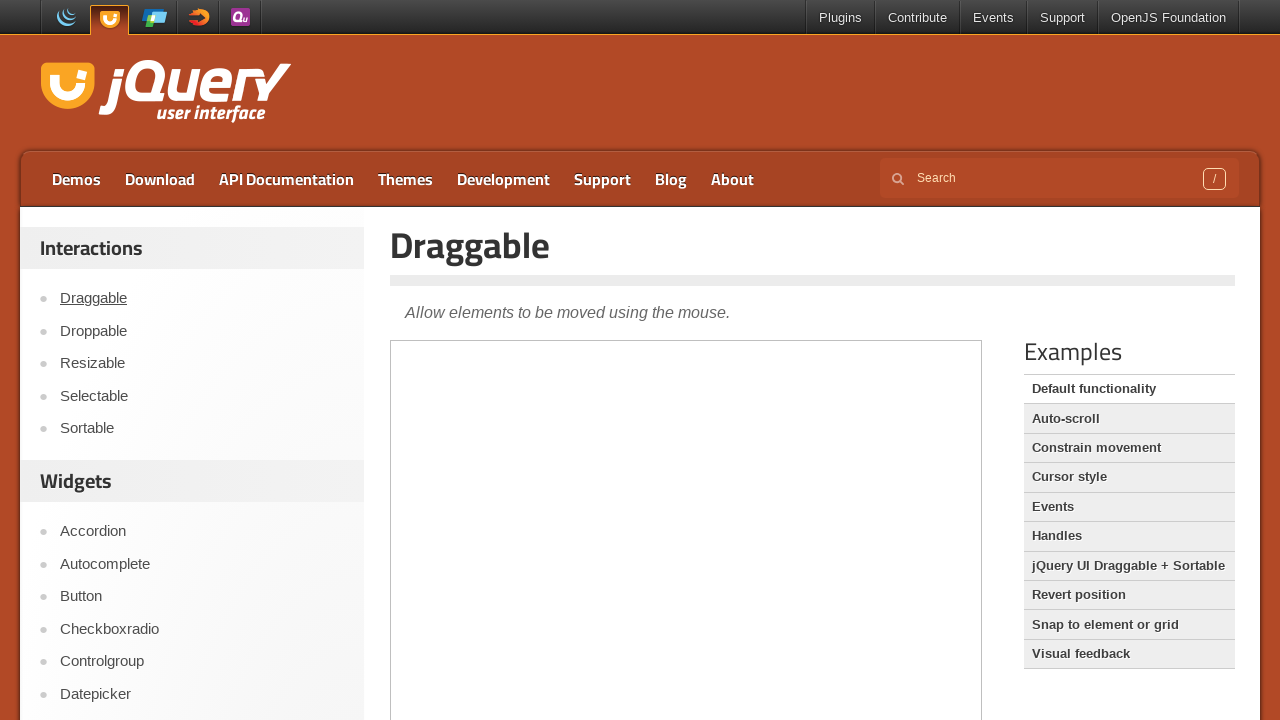

Demo frame loaded
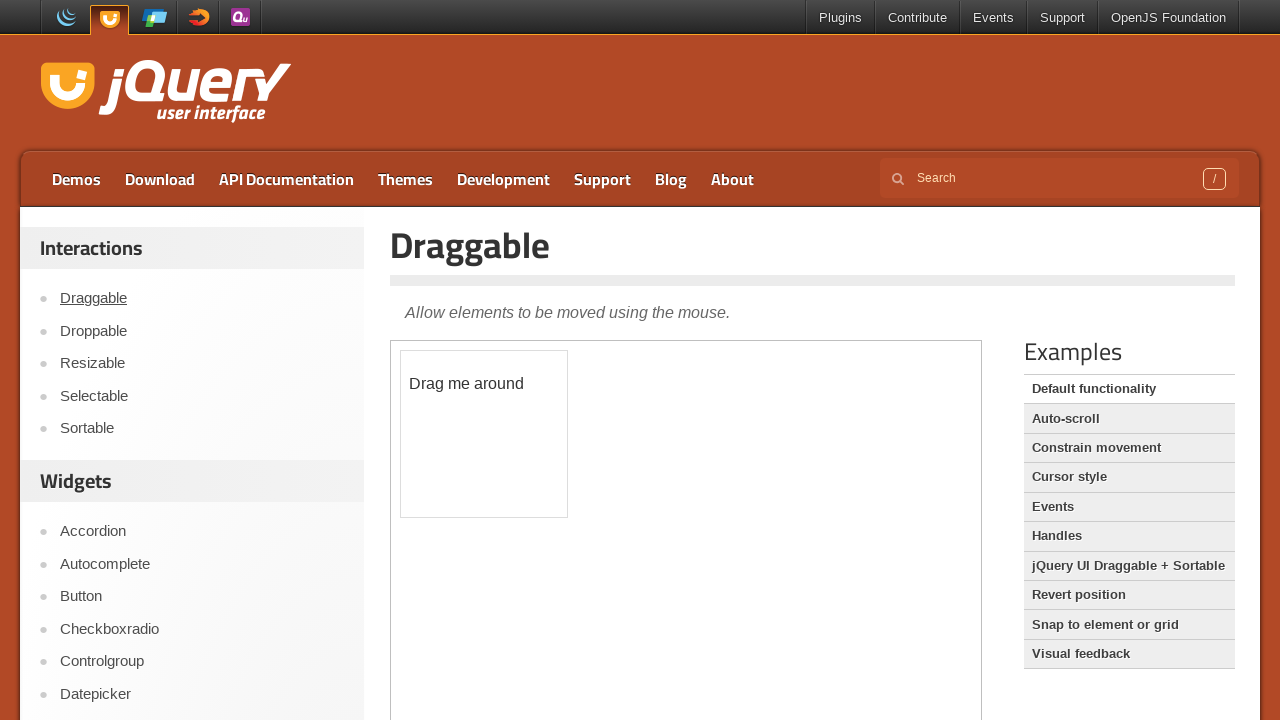

Switched to demo frame
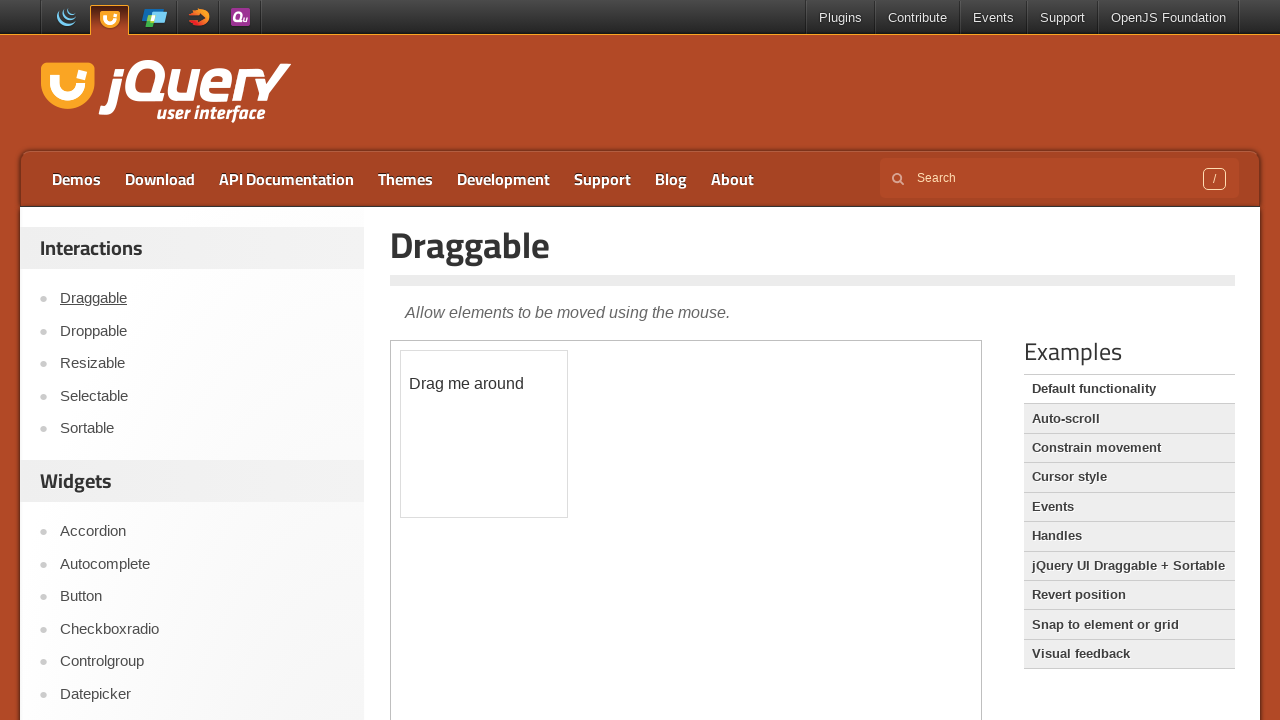

Retrieved text content from draggable element
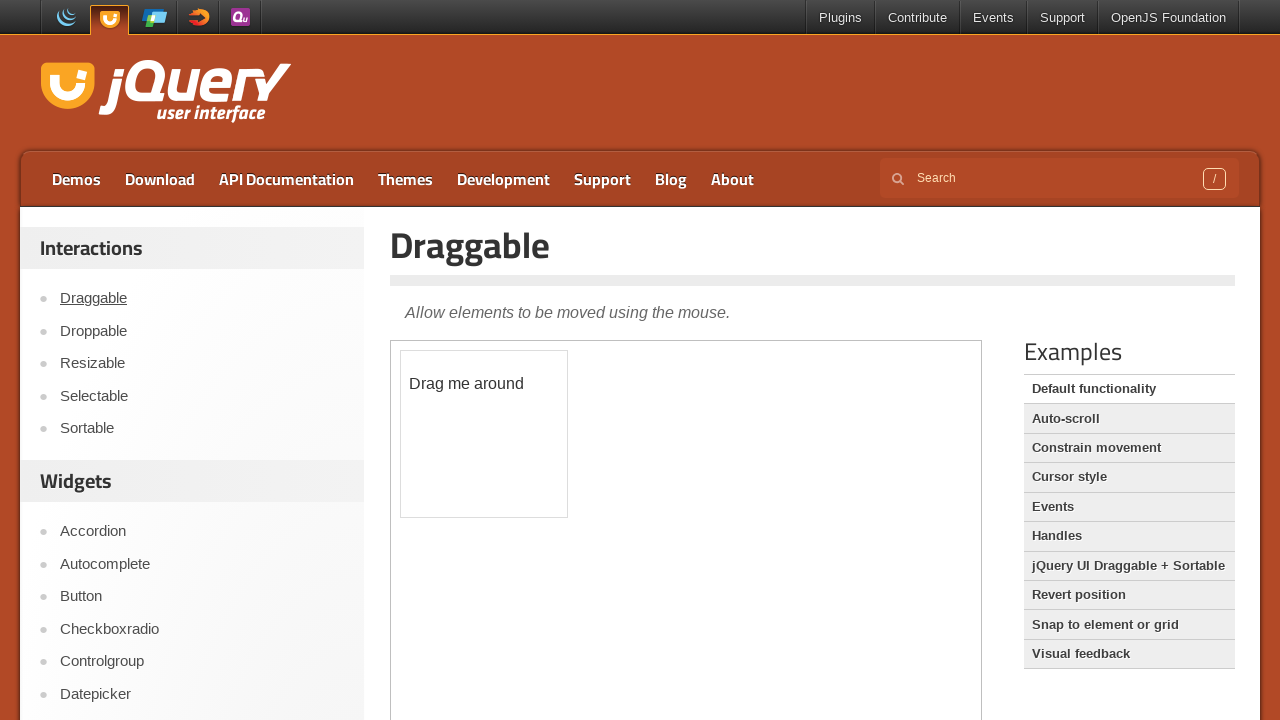

Verified draggable text contains 'Drag me around': 
	Drag me around

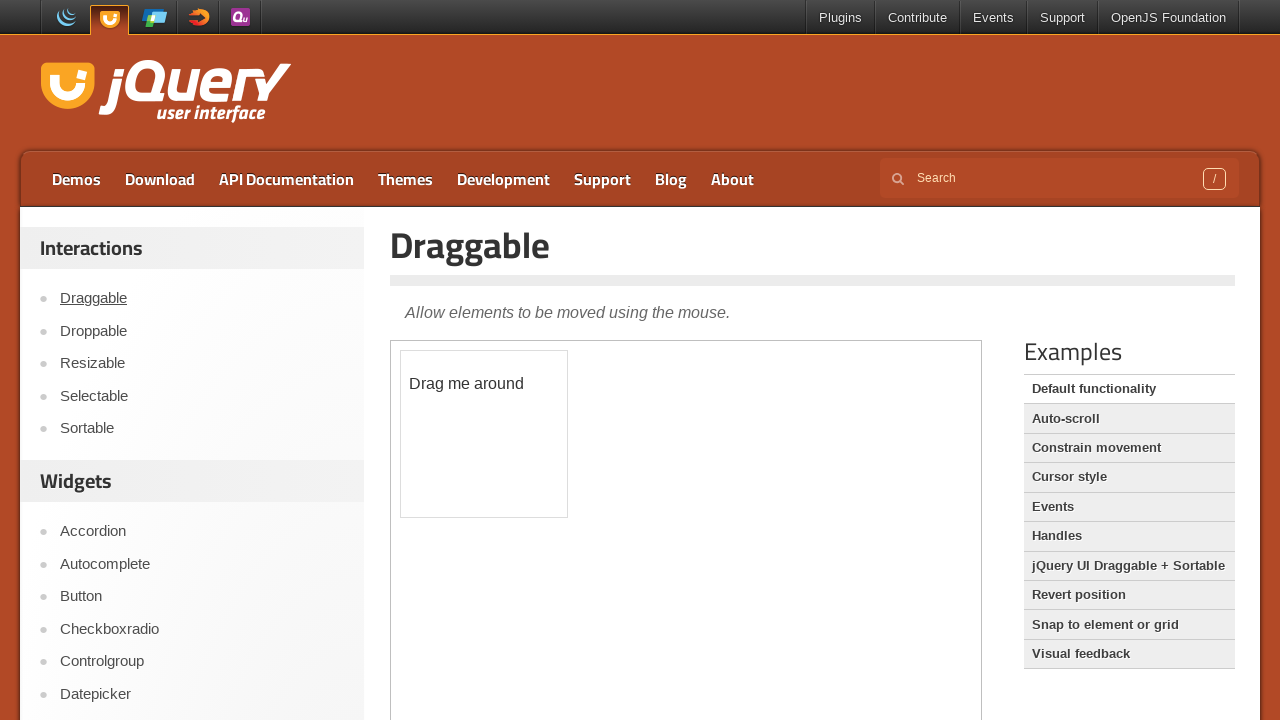

Clicked the droppable button in the sidebar to navigate to droppable section at (202, 331) on xpath=//*[@id='sidebar']/aside[1]/ul/li[2]/a
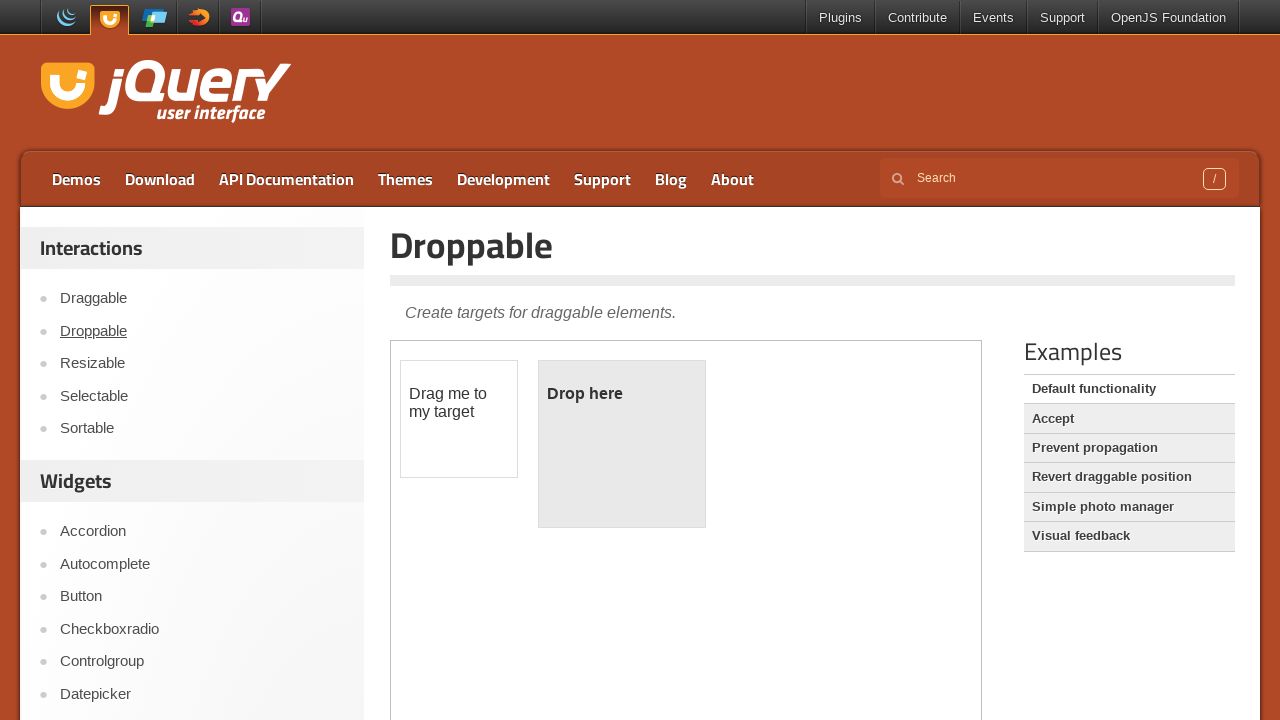

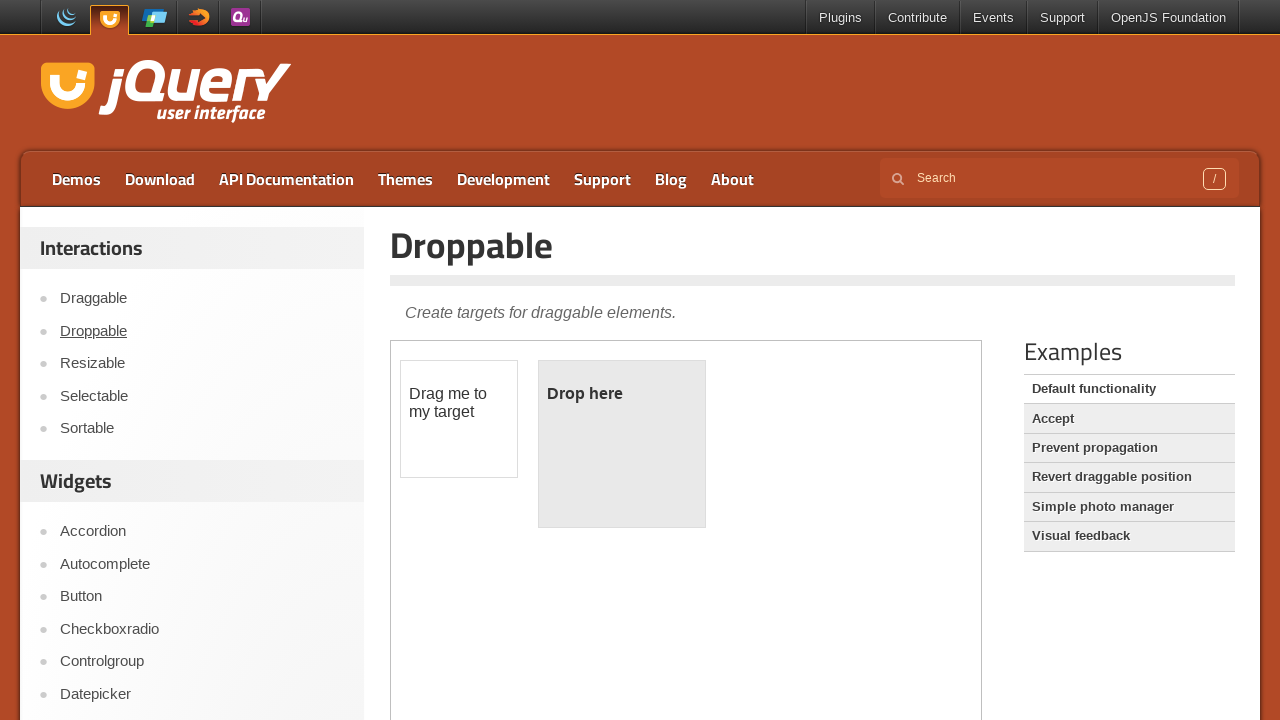